Navigates to the Selenium documentation page and loads it successfully.

Starting URL: https://www.selenium.dev/documentation/en/

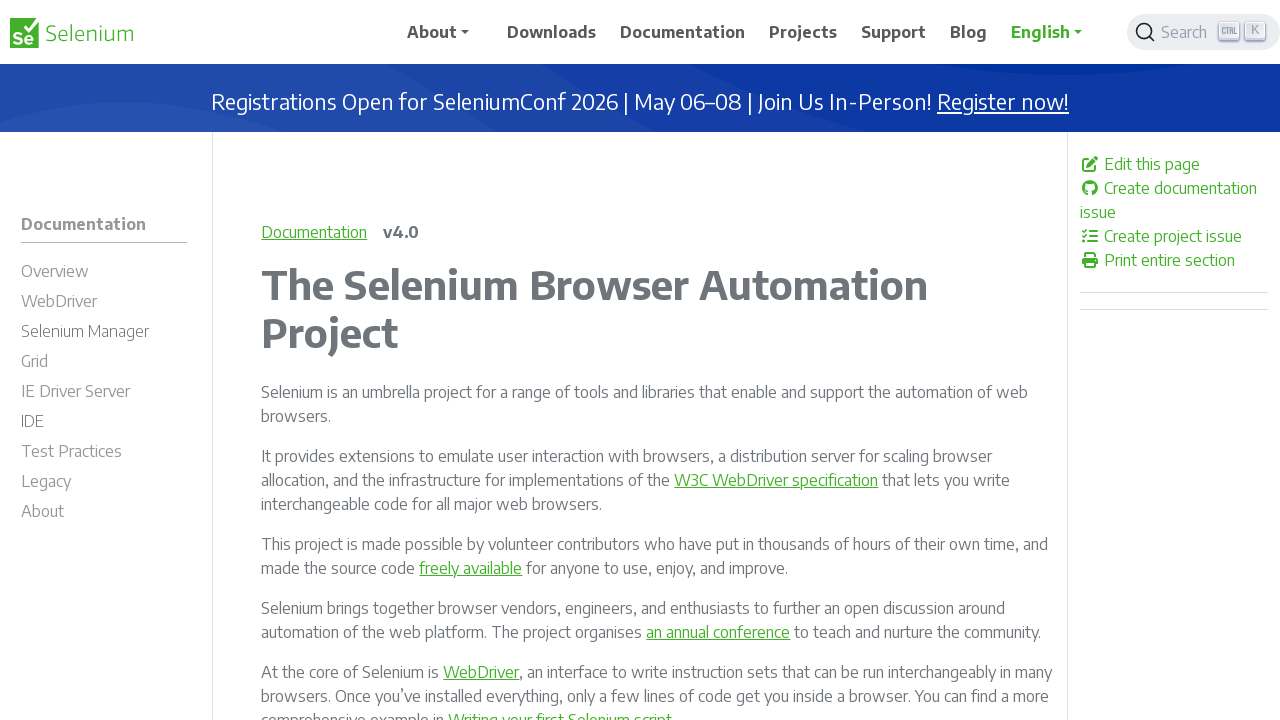

Navigated to Selenium documentation page
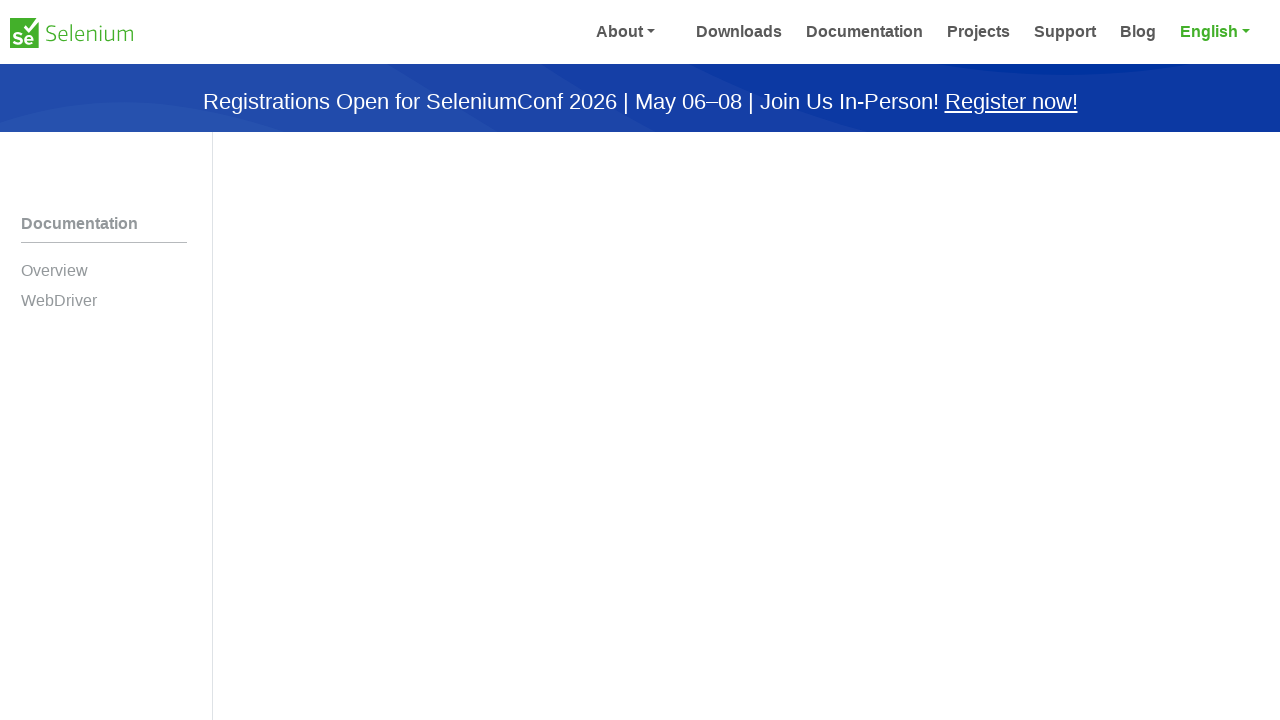

Documentation page loaded successfully
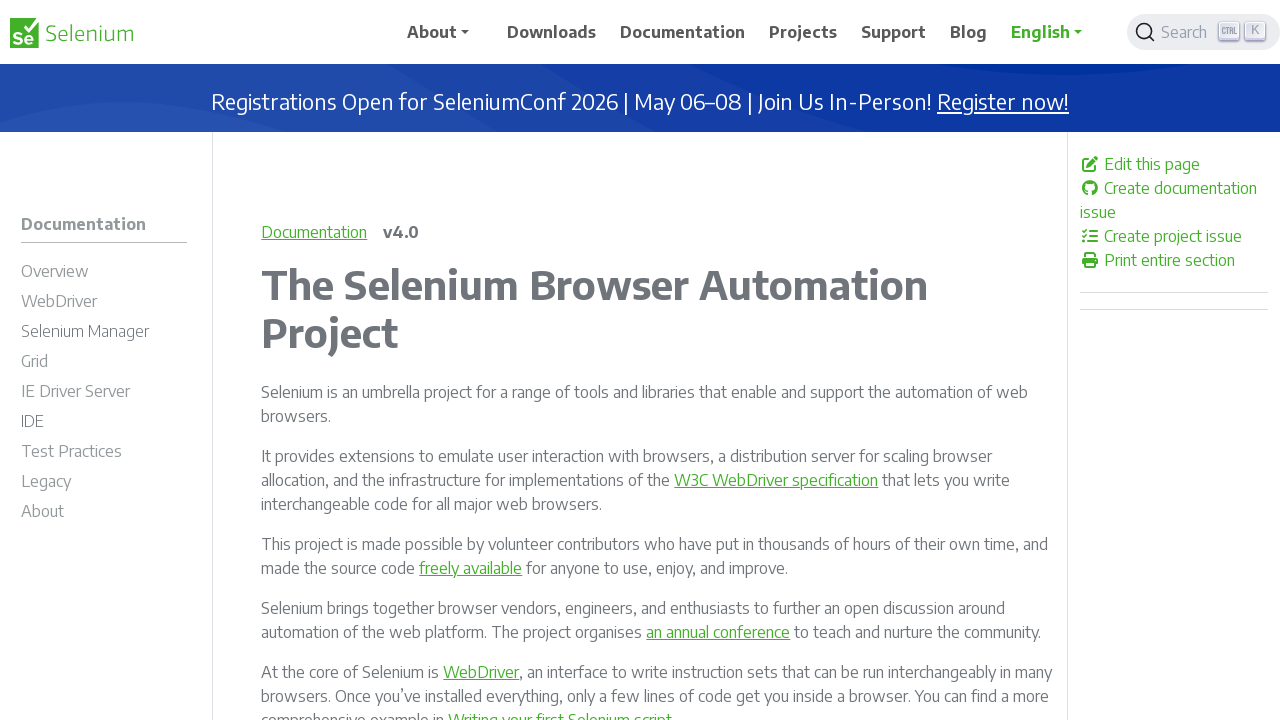

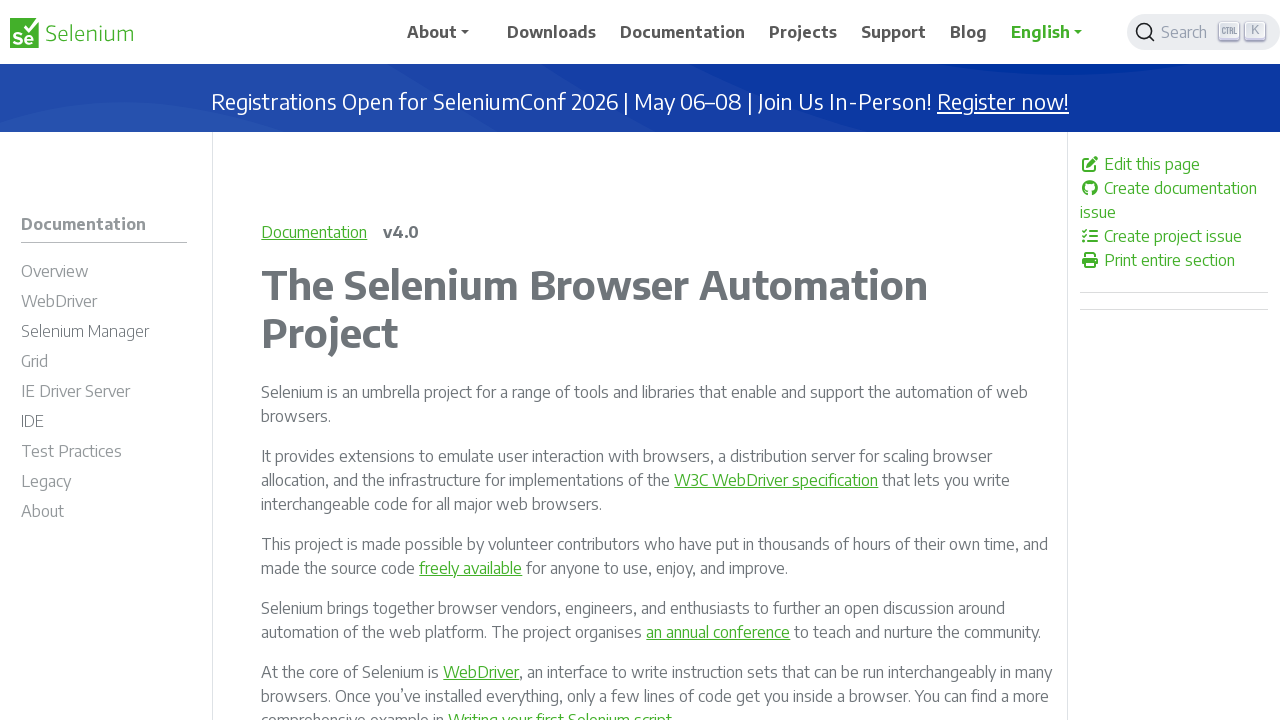